Tests drag and drop functionality by dragging the "Drag me" element and dropping it onto the "Drop here" target area, then verifies the text changes to "Dropped!"

Starting URL: https://demoqa.com/droppable

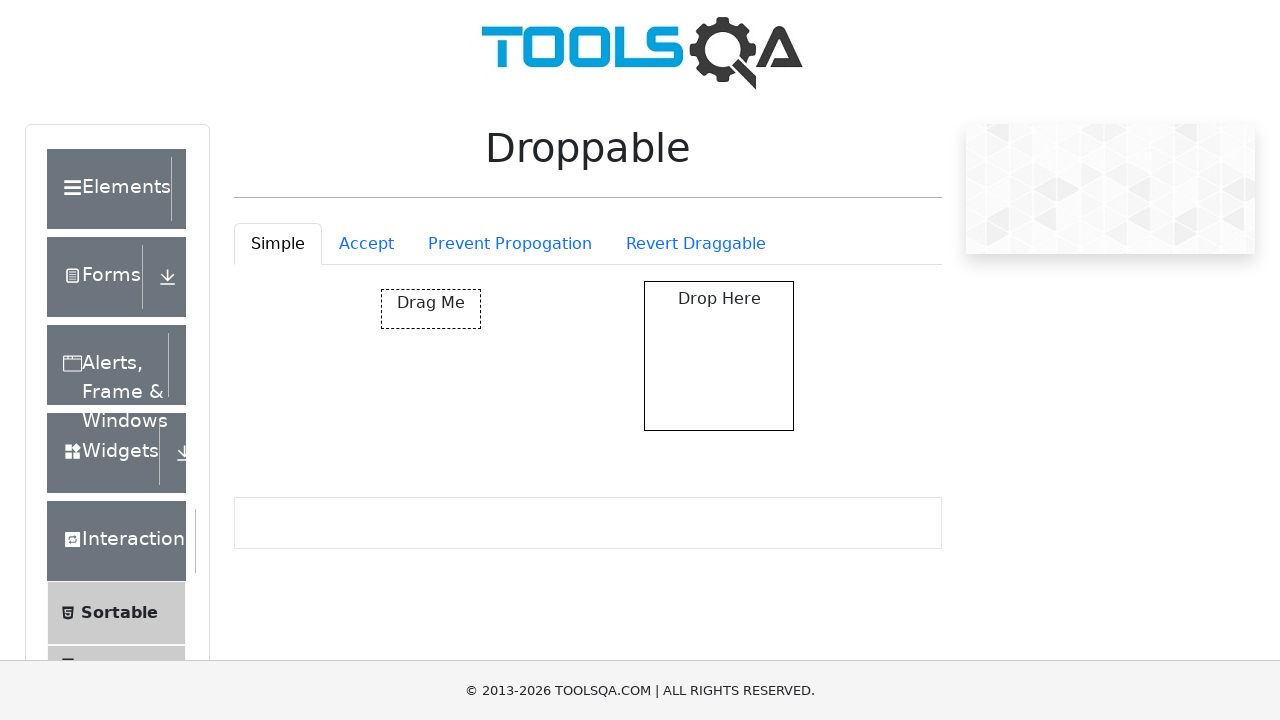

Located the draggable element with id 'draggable'
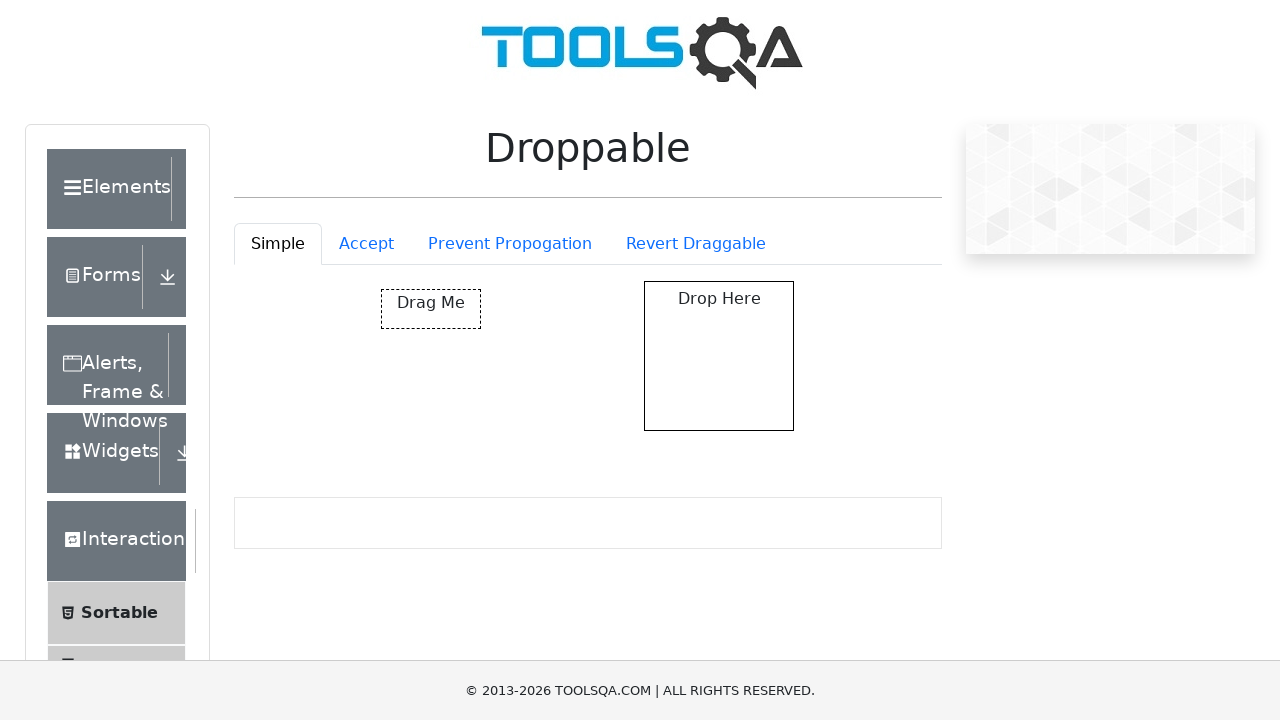

Located the drop target area with id 'droppable'
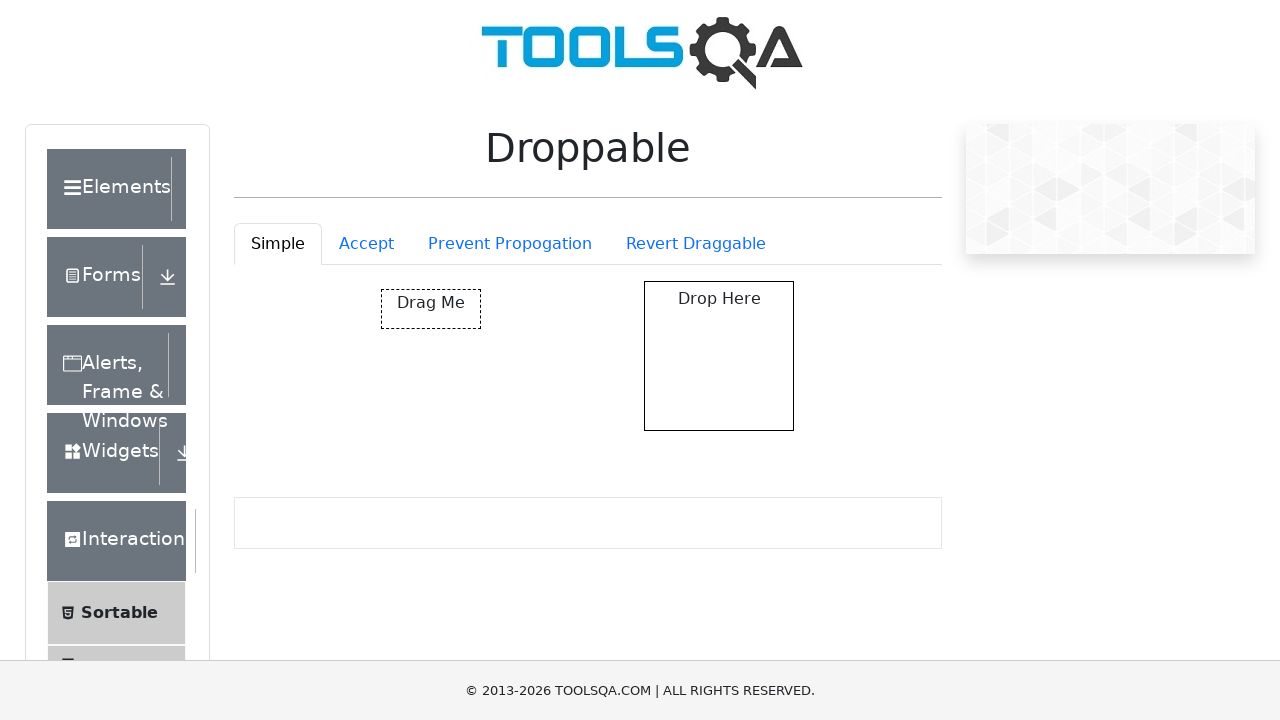

Dragged 'Drag me' element and dropped it onto the drop target area at (719, 356)
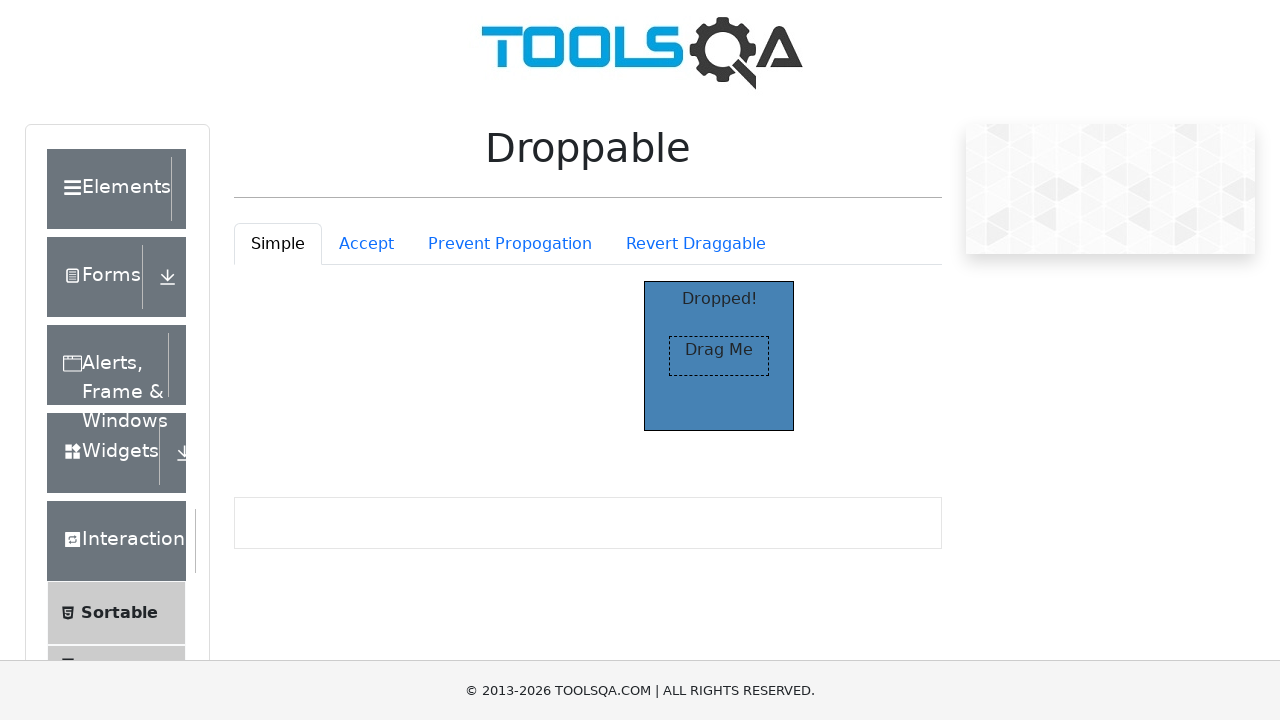

Waited for 'Dropped!' text to appear after drop
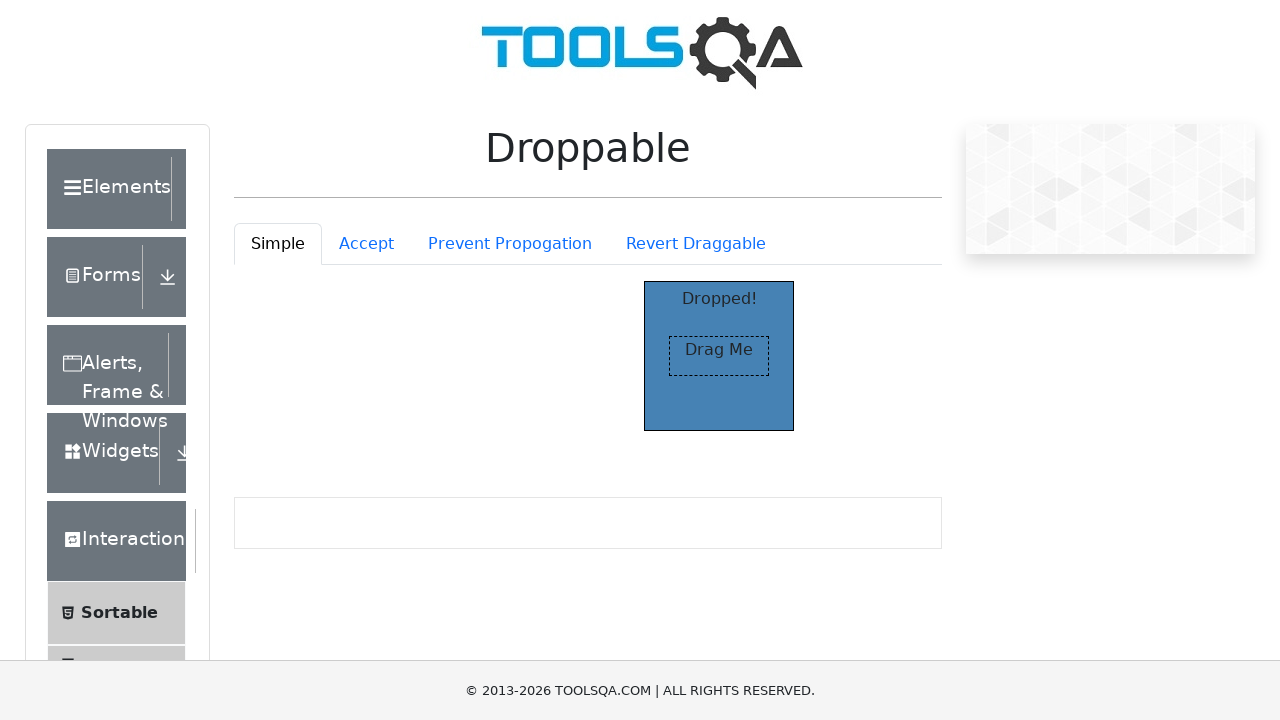

Retrieved the 'Dropped!' text content from the drop area
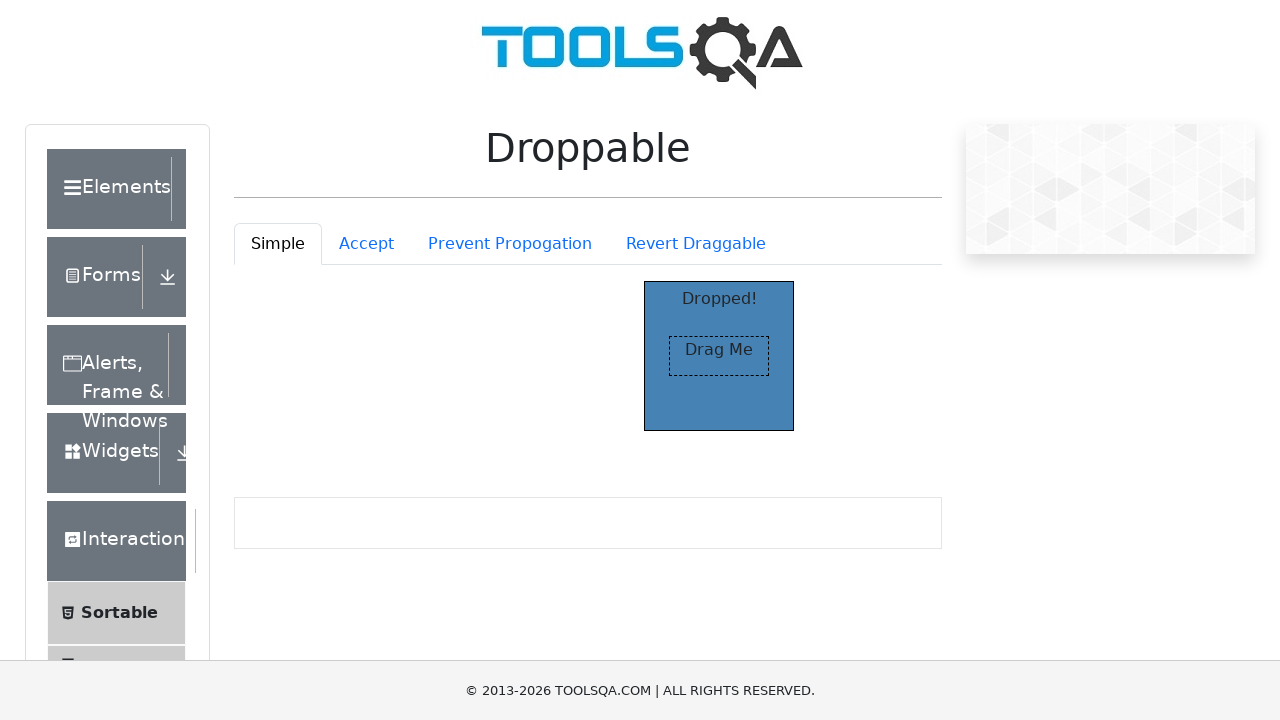

Verified that drop target text changed to 'Dropped!'
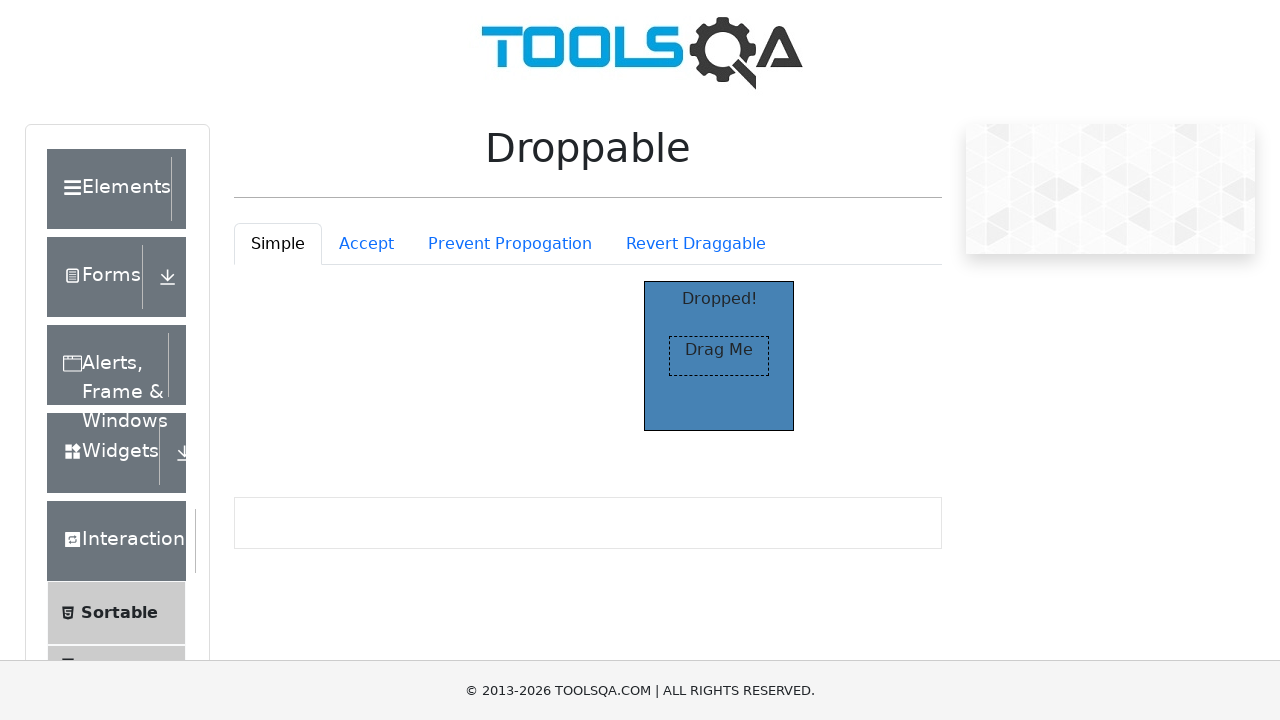

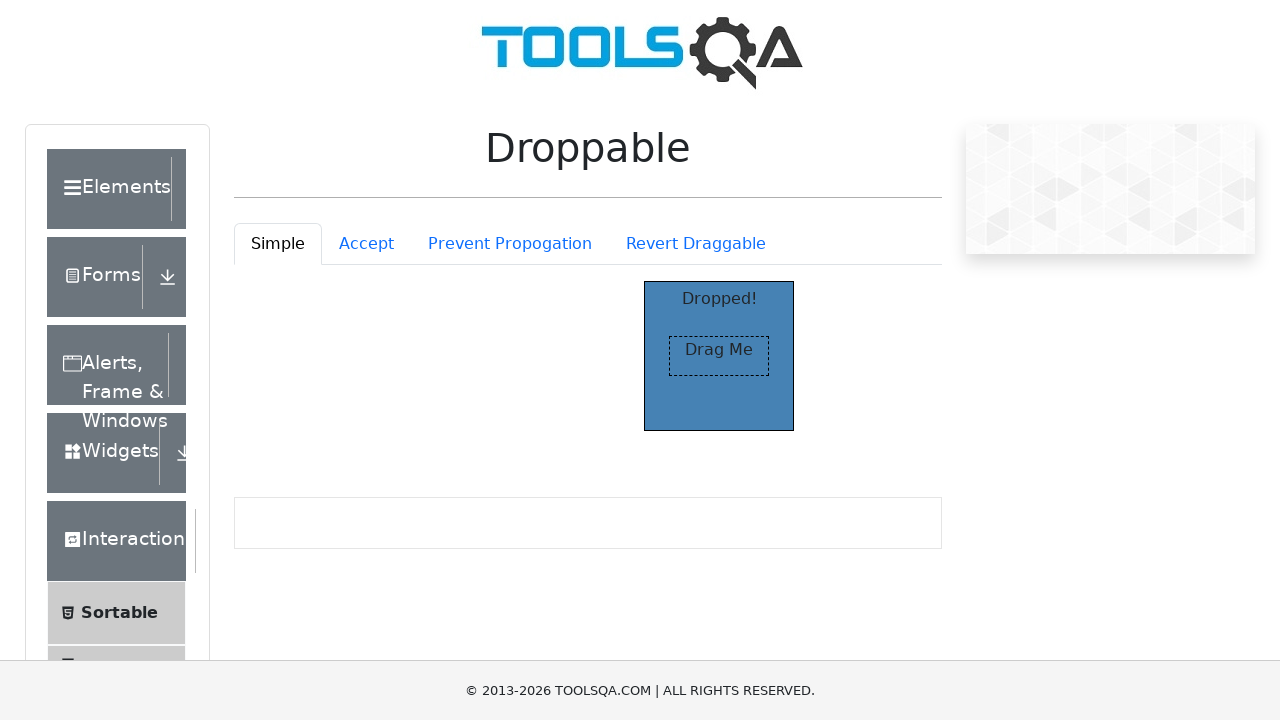